Fills out a text box form on demoqa.com by entering a username and email, then submits the form

Starting URL: https://demoqa.com/text-box

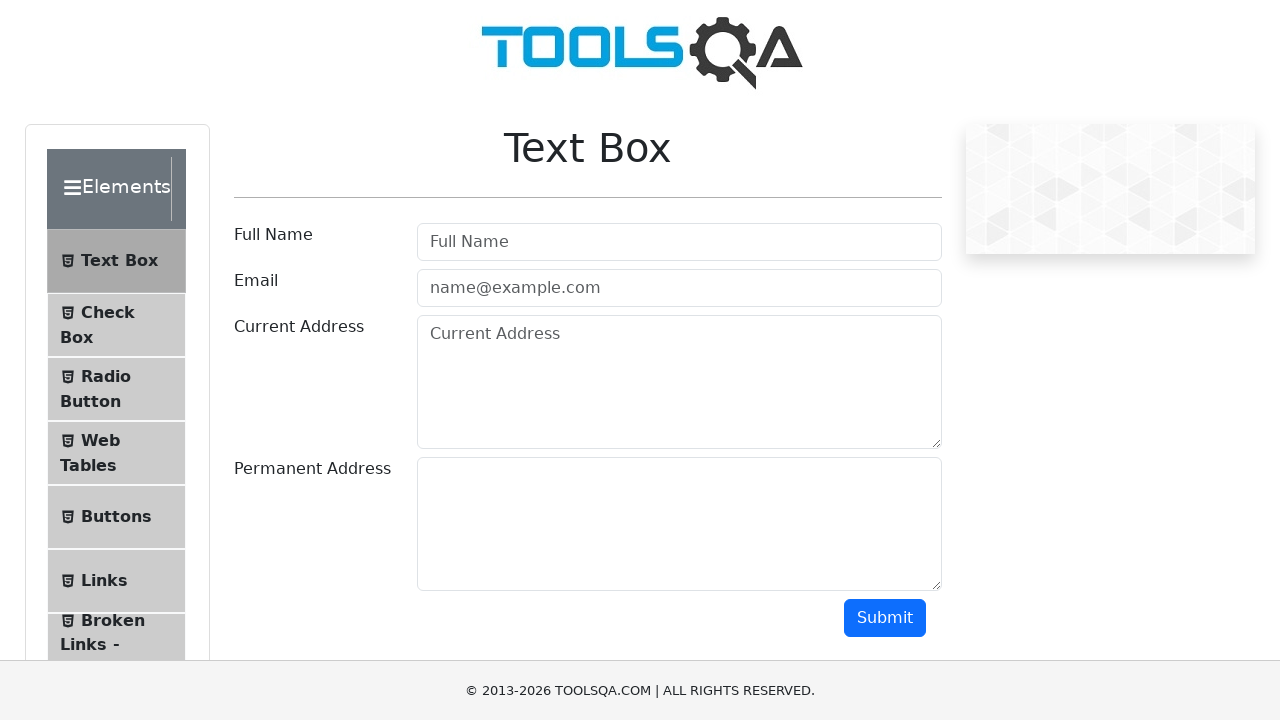

Scrolled down 400px to make form elements visible
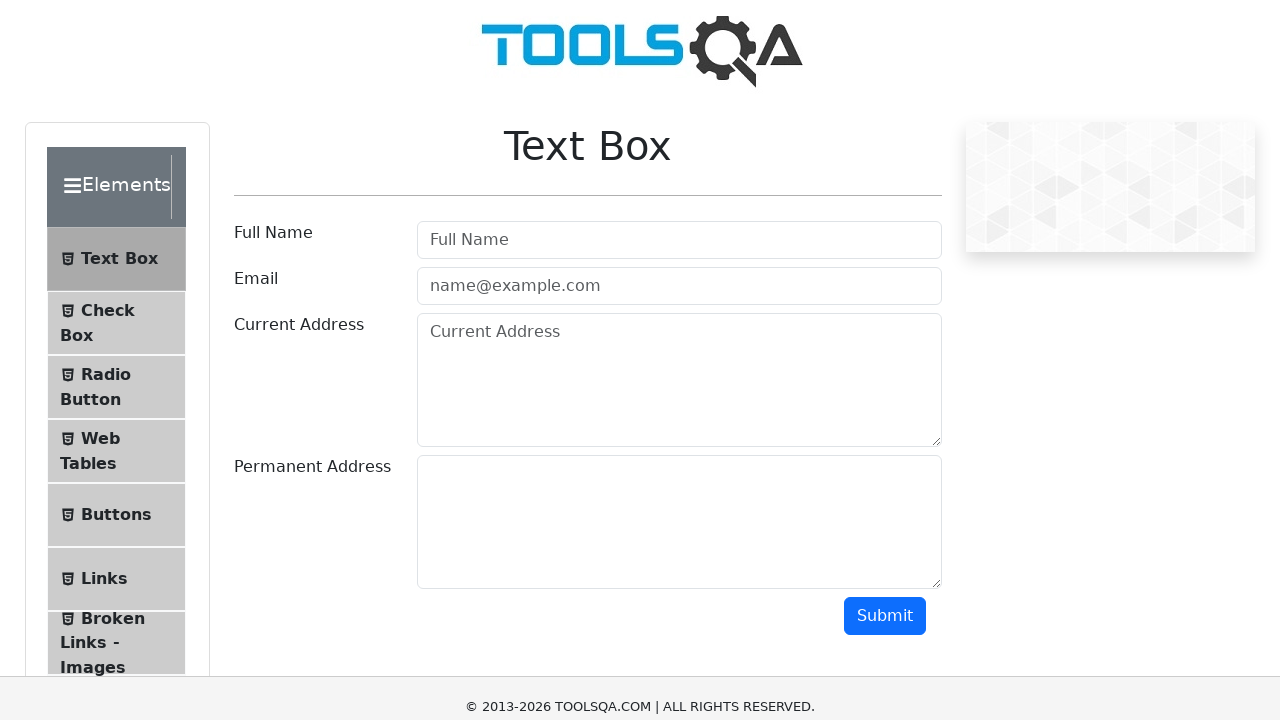

Filled username field with 'HimaBindu' on input#userName
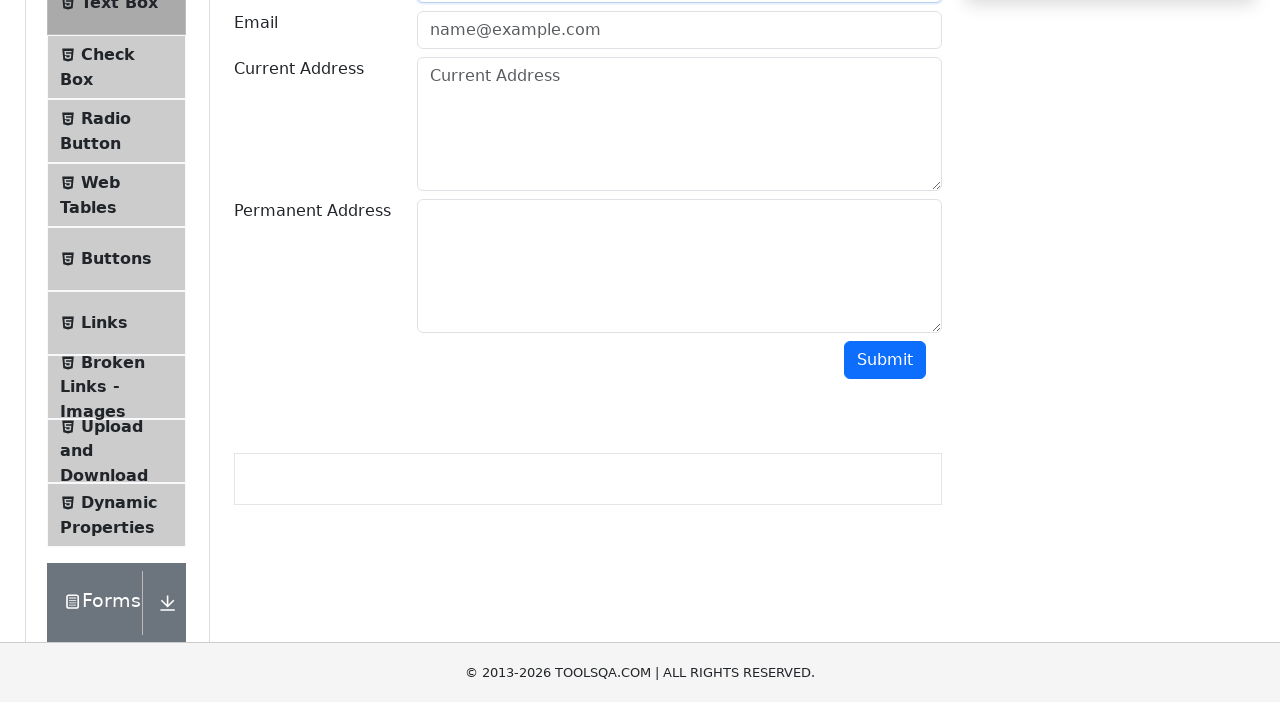

Filled email field with 'bindu.03@gmail.com' on input[type='email']
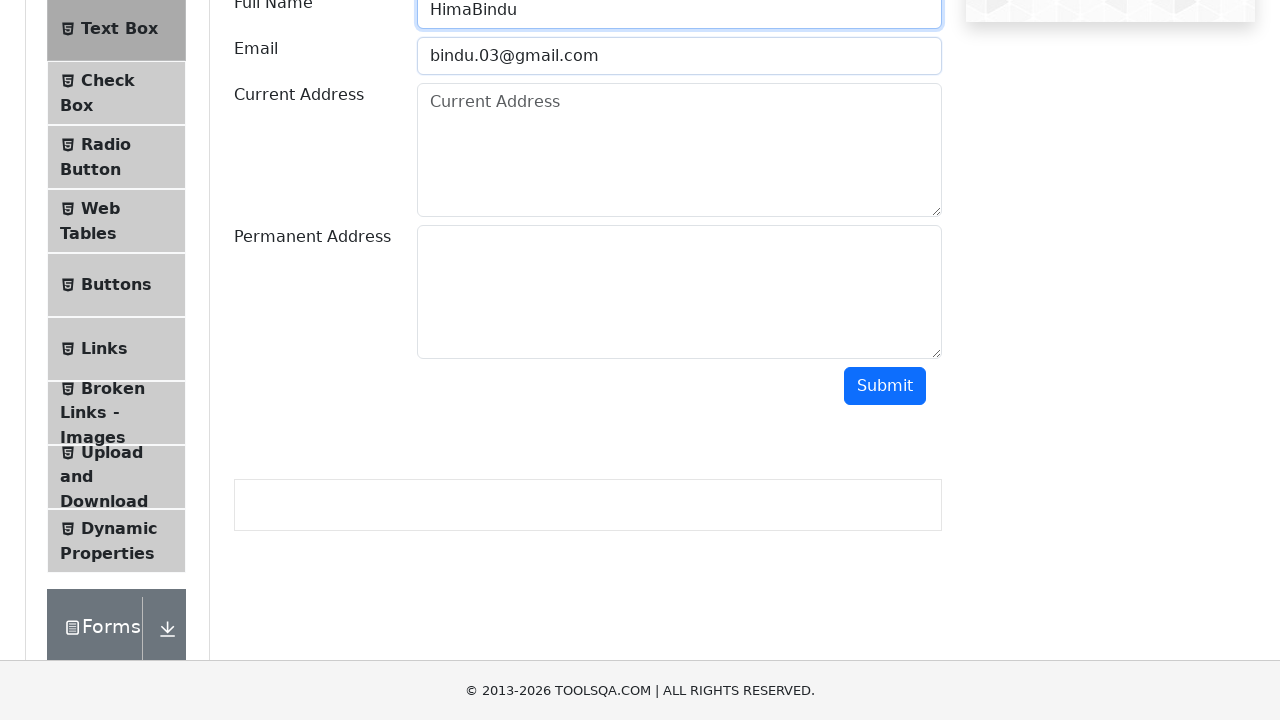

Clicked submit button to submit the form at (885, 386) on button#submit
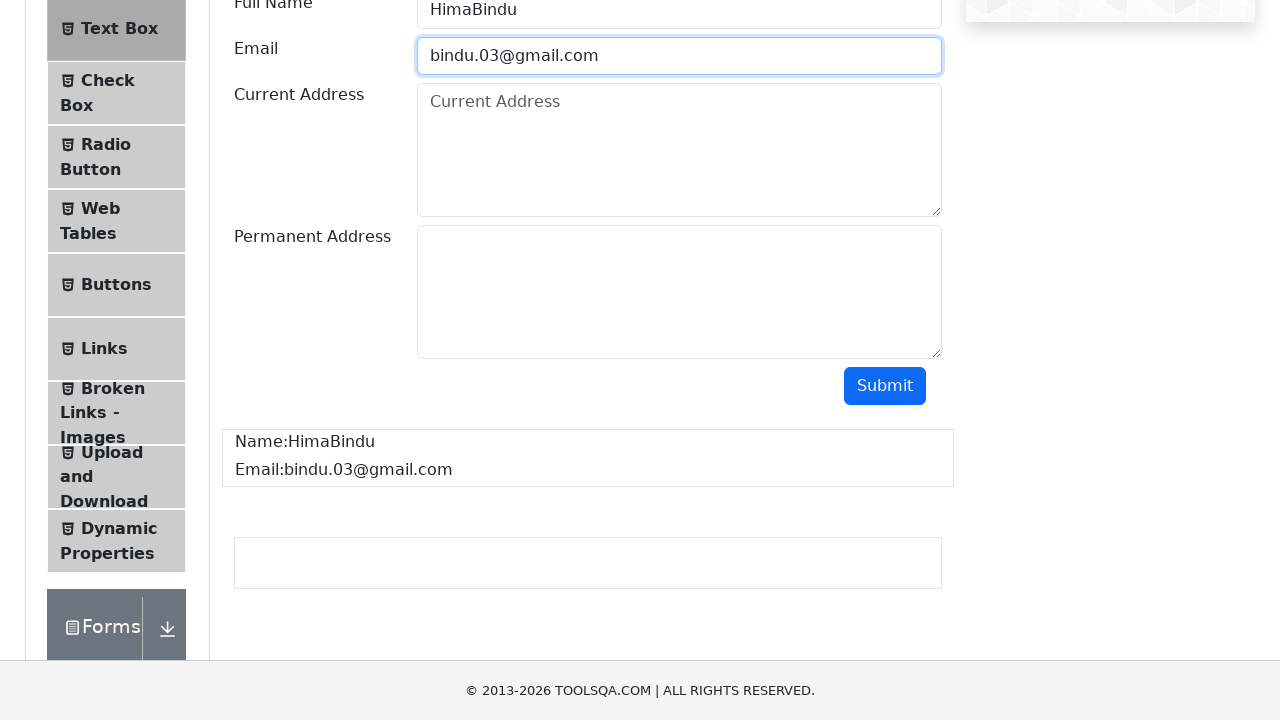

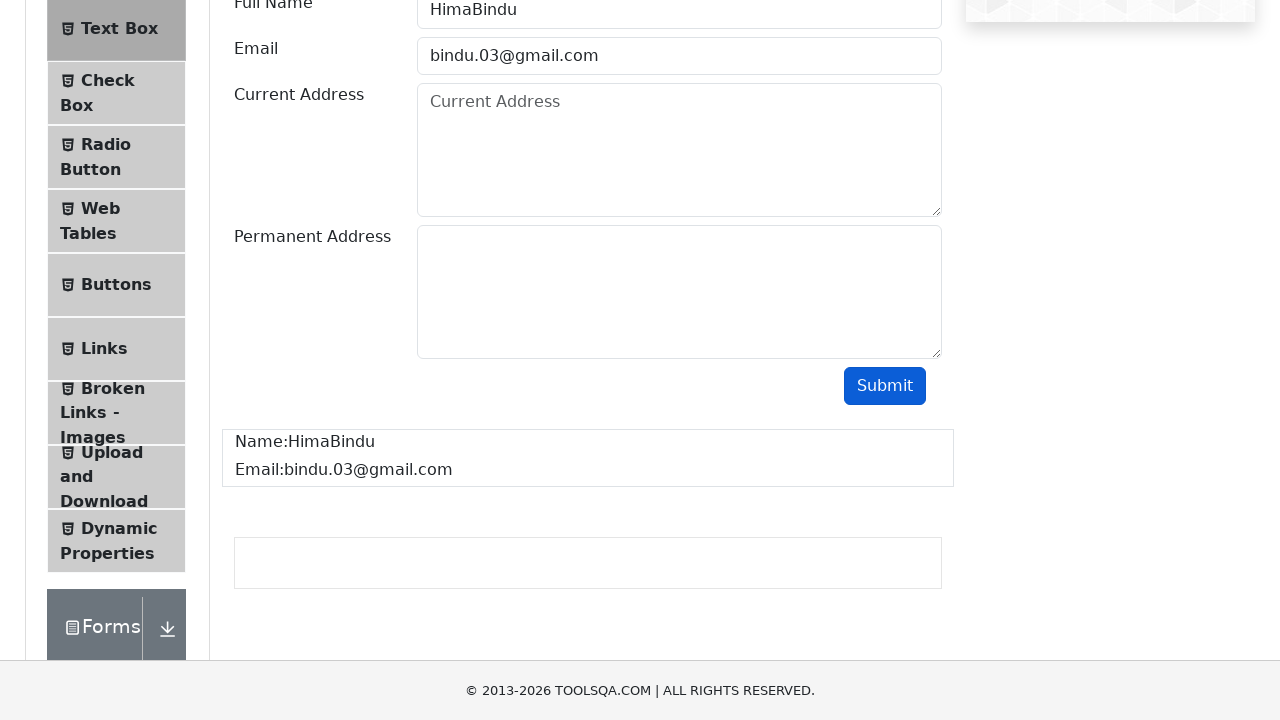